Tests a registration form by filling in first name, last name, and email fields, then submitting the form

Starting URL: http://suninjuly.github.io/registration1.html

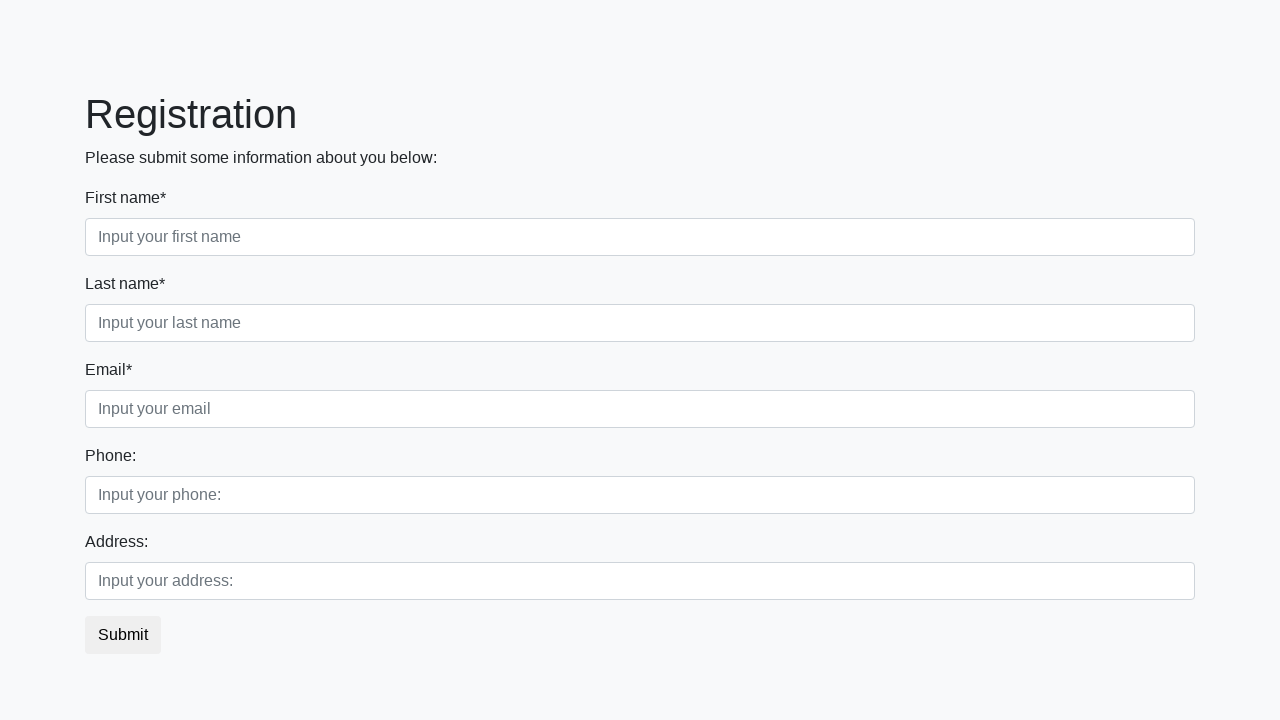

Filled first name field with 'Ivan' on input.first:required
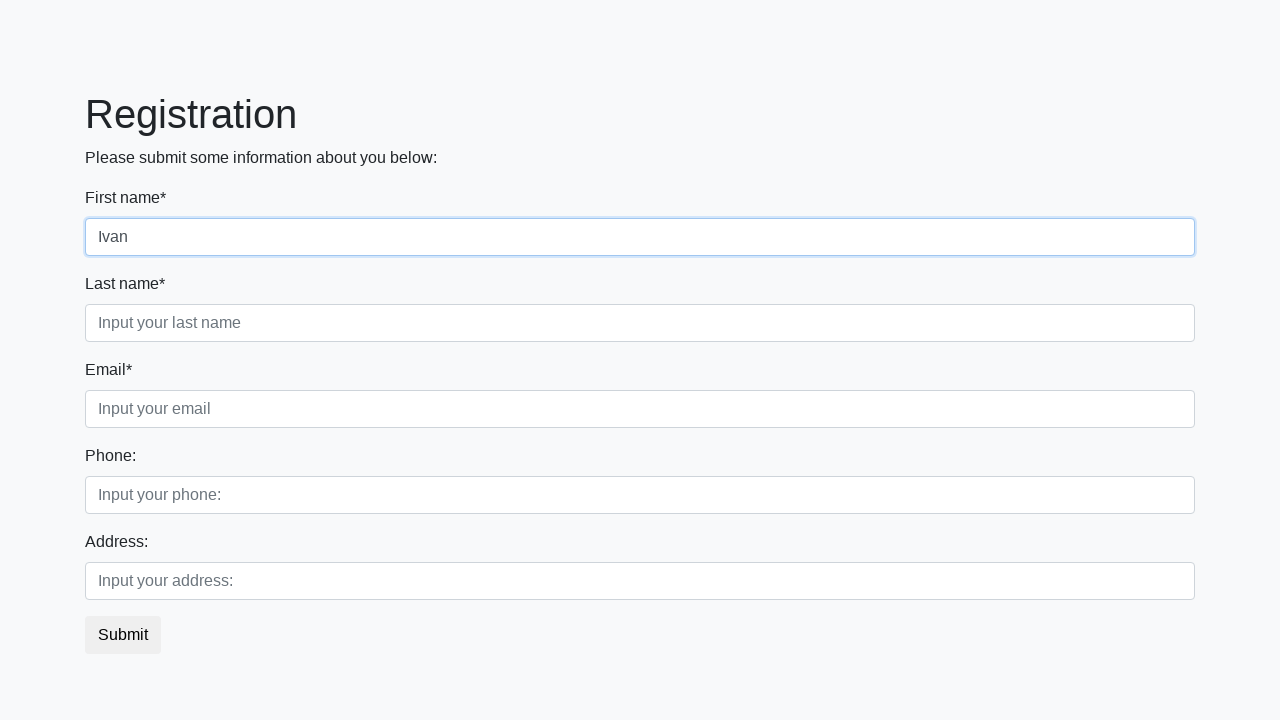

Filled last name field with 'Ivanoff' on input.second:required
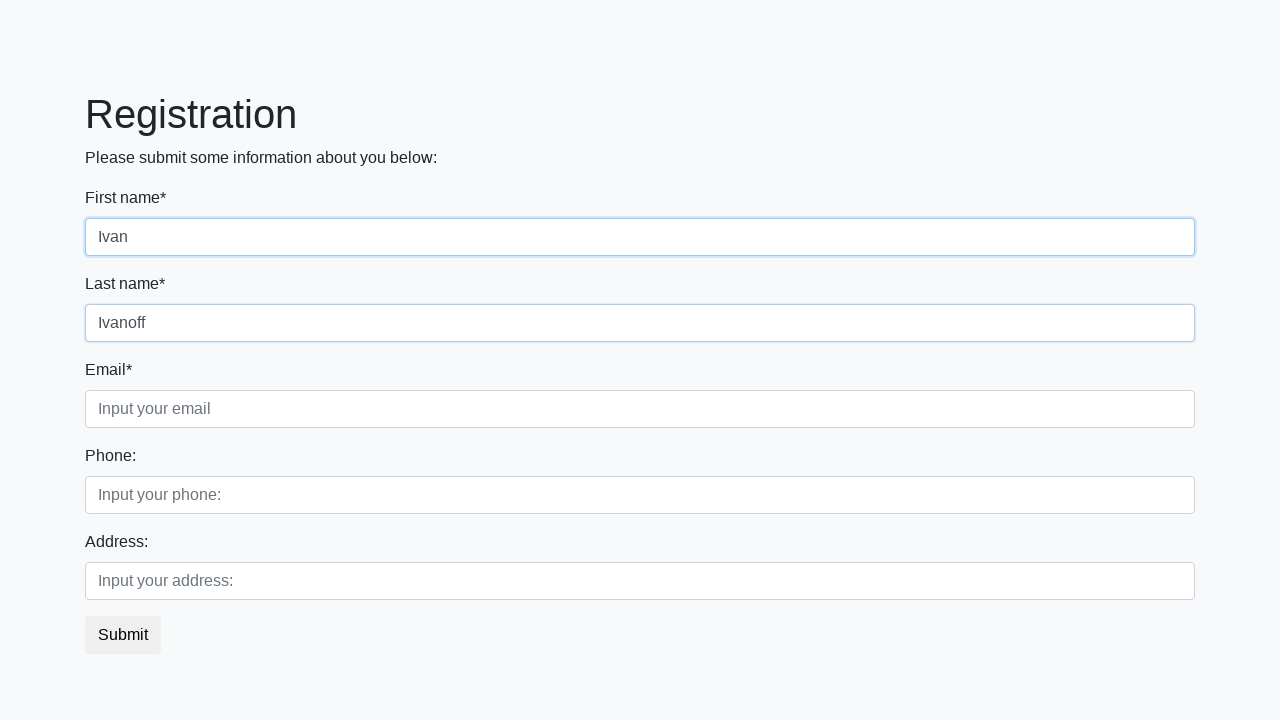

Filled email field with 'aaa@aaa.aa' on input.third:required
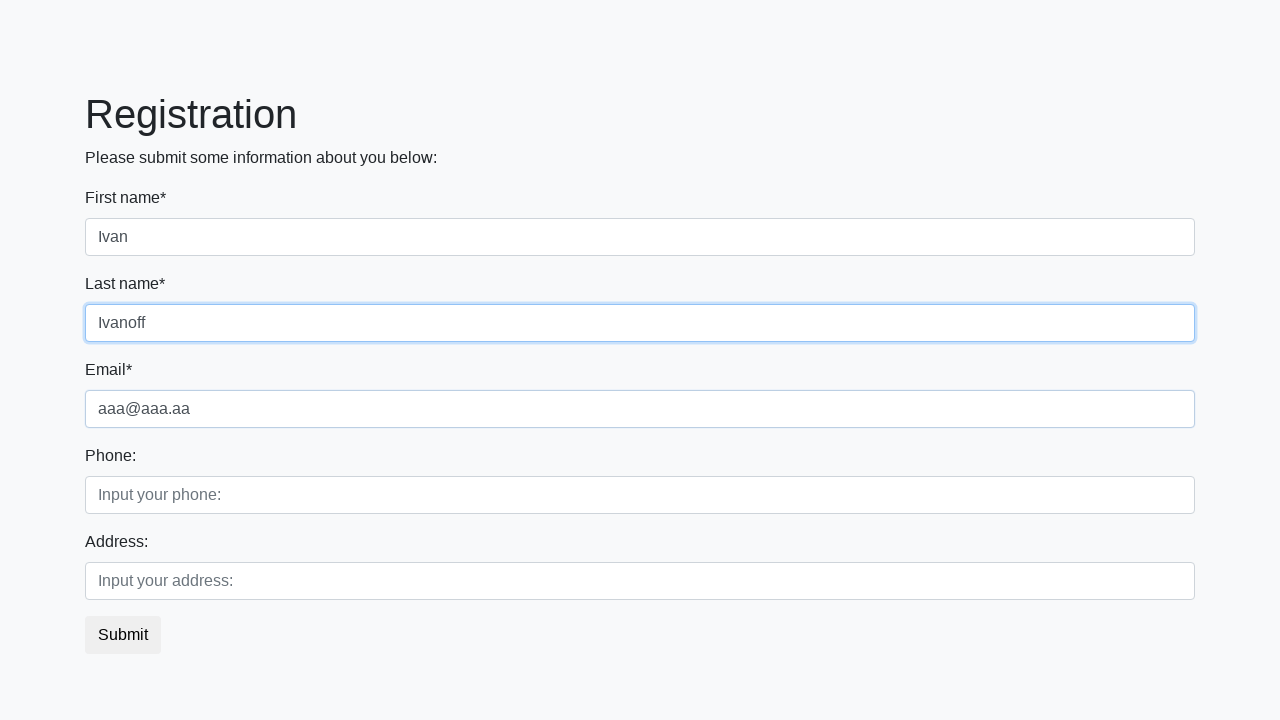

Clicked submit button to register at (123, 635) on button.btn
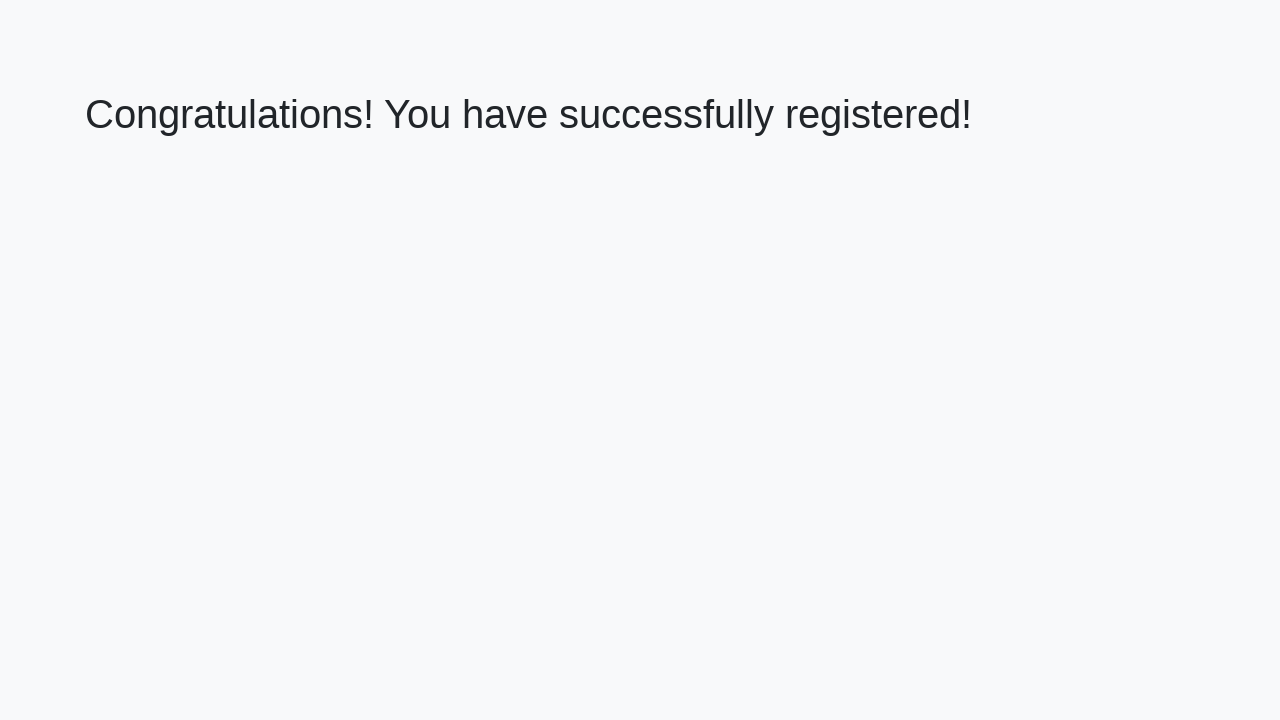

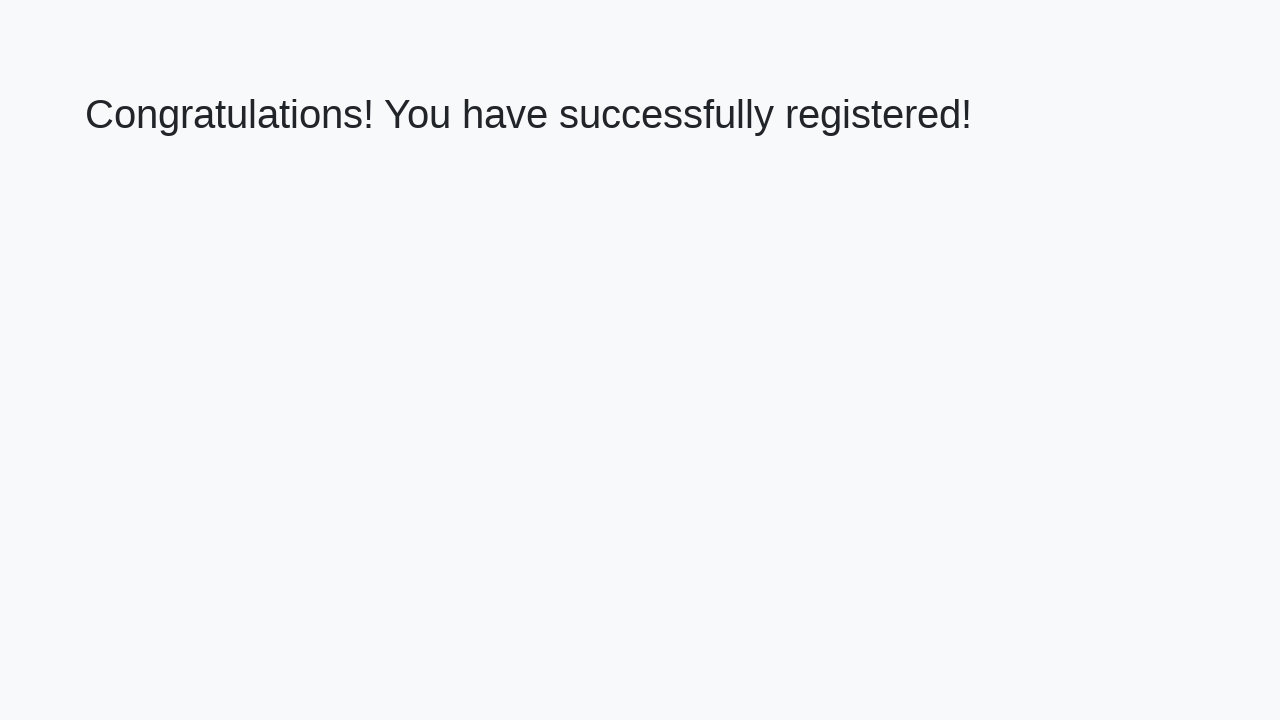